Tests registration failure by attempting to register with invalid data (numbers in name fields)

Starting URL: https://www.sharelane.com/cgi-bin/register.py

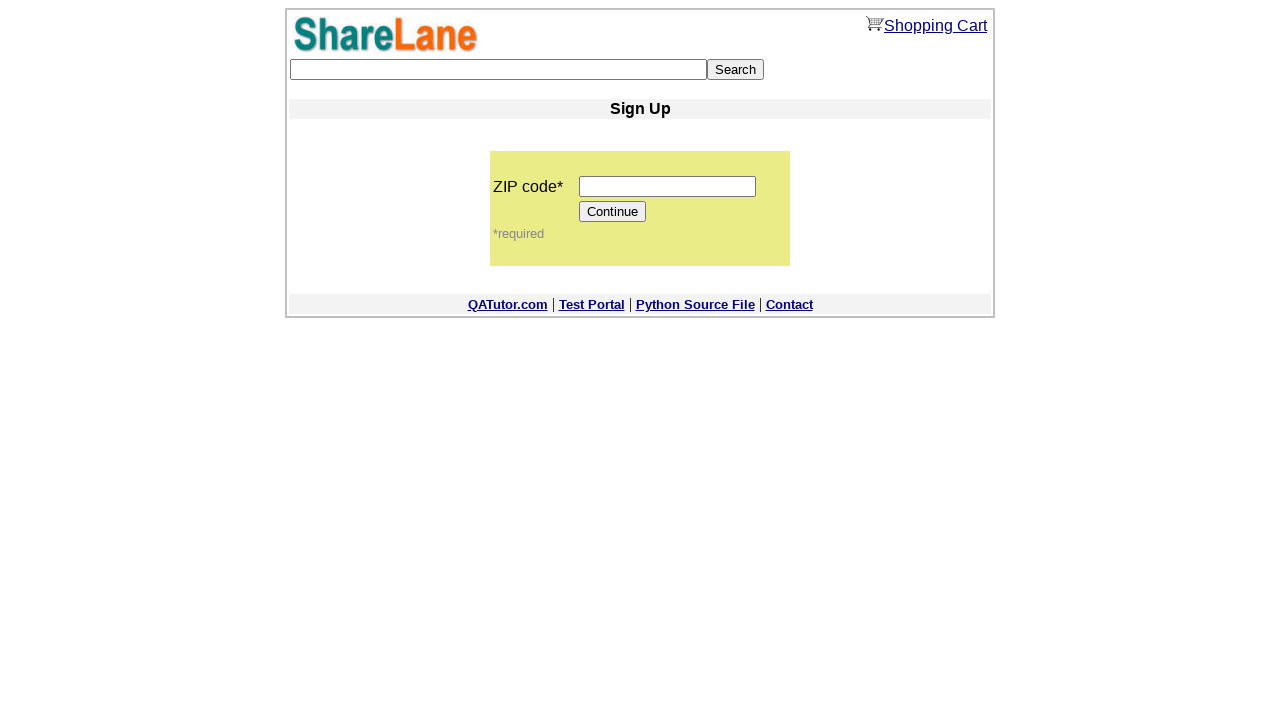

Filled zip code field with '94118' on input[name="zip_code"]
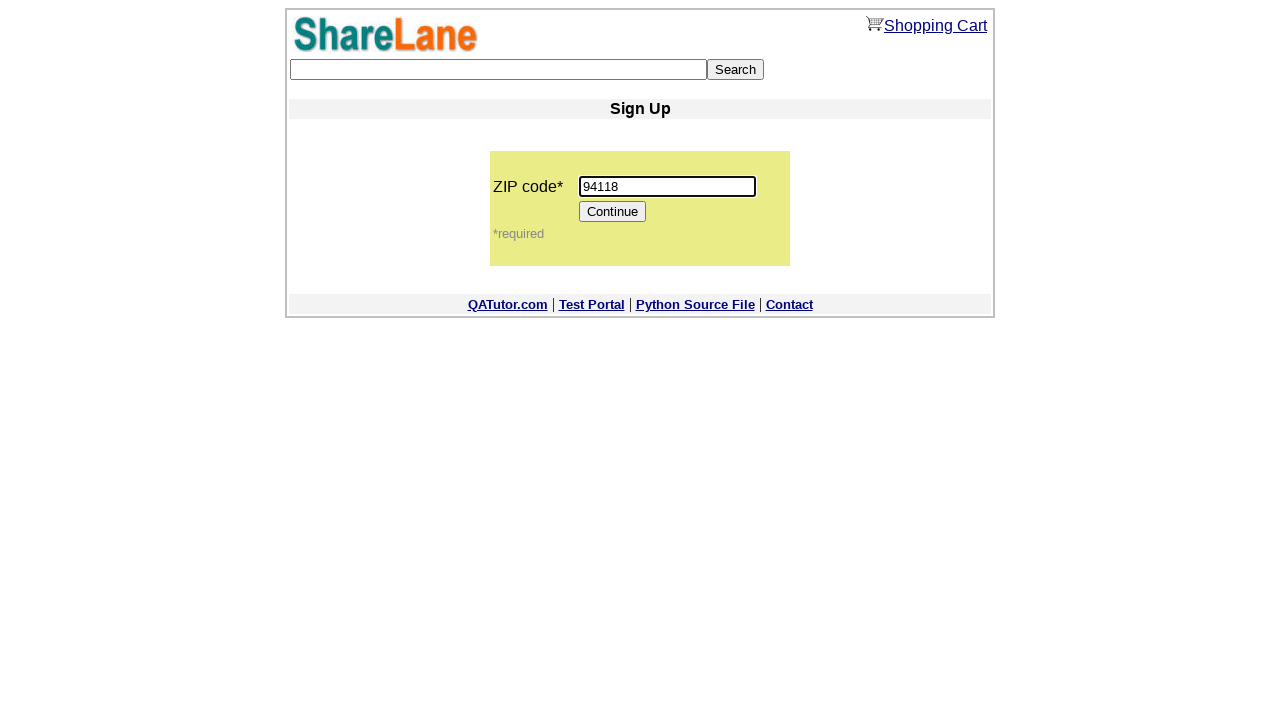

Clicked Continue button to proceed to registration form at (613, 212) on input[value="Continue"]
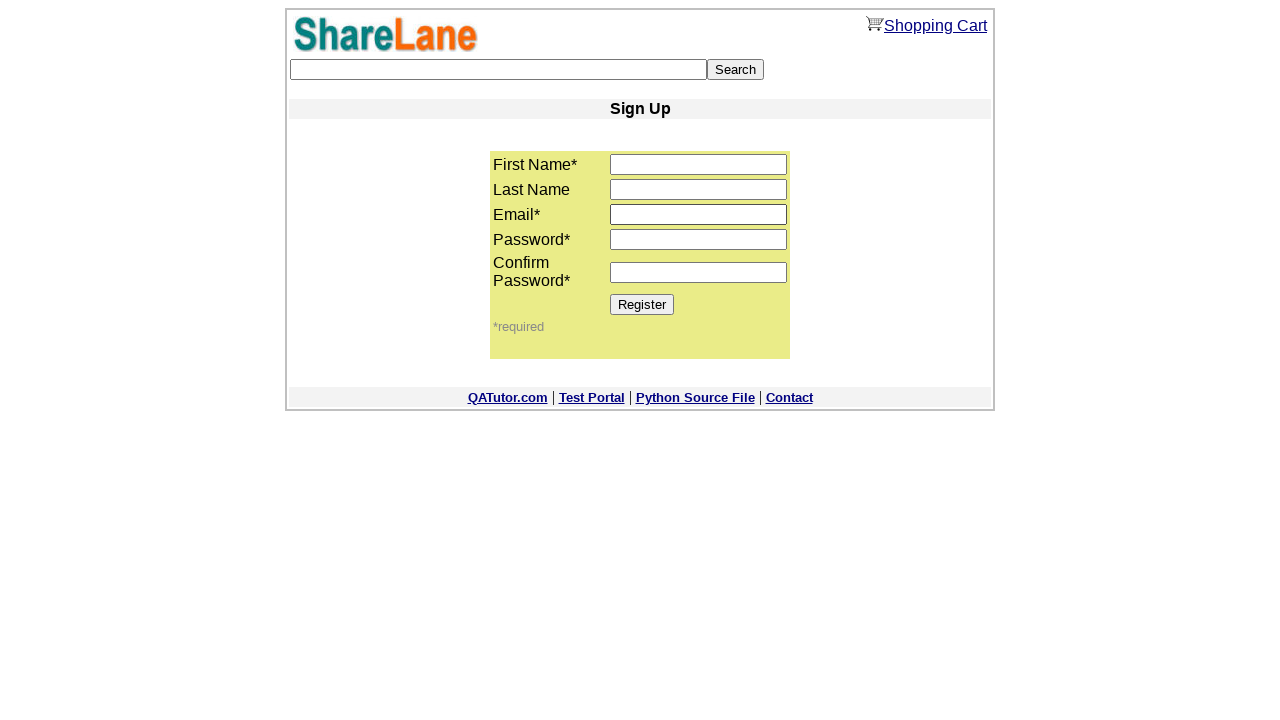

Registration form loaded successfully
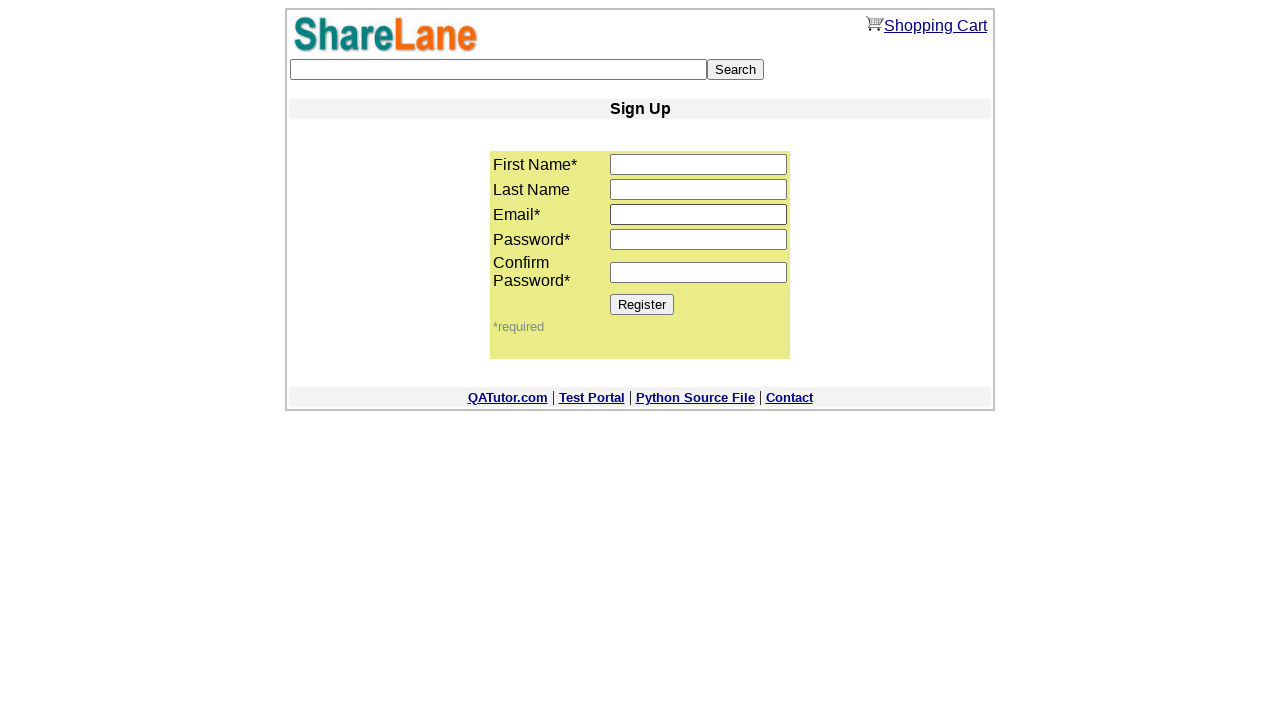

Filled first name field with invalid data '55555' (numbers only) on input[name="first_name"]
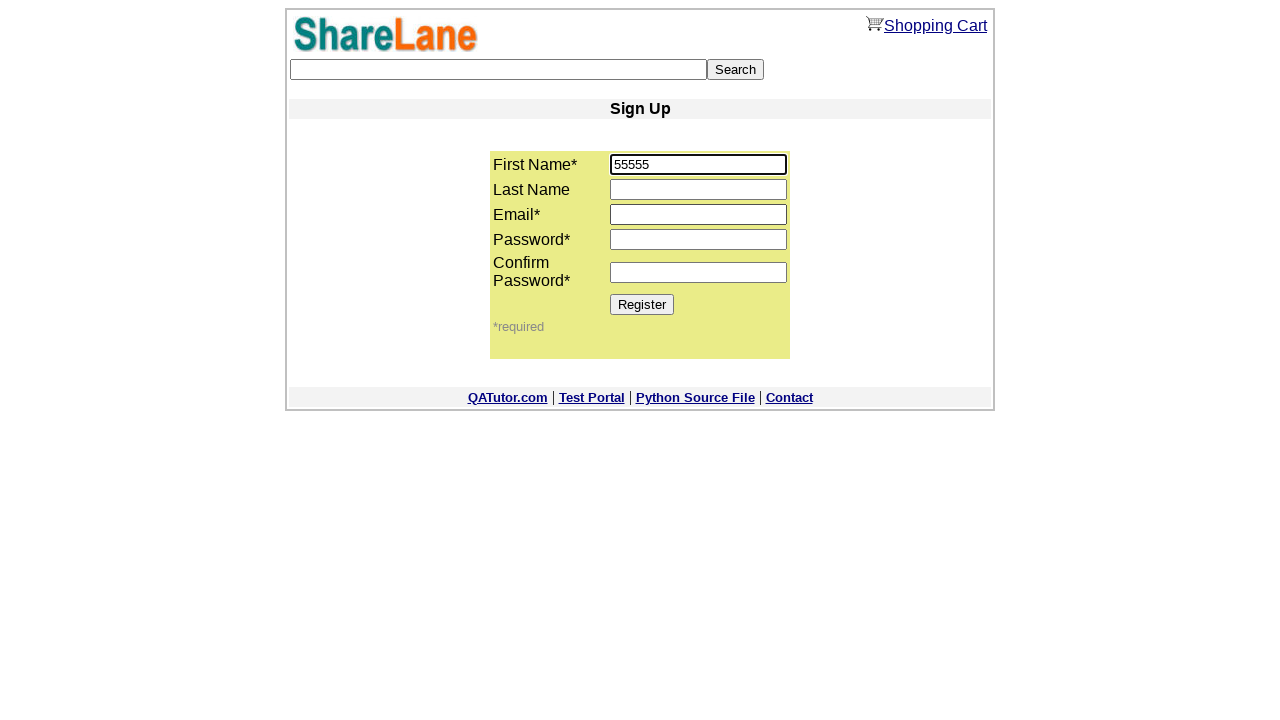

Filled last name field with invalid data '55555' (numbers only) on input[name="last_name"]
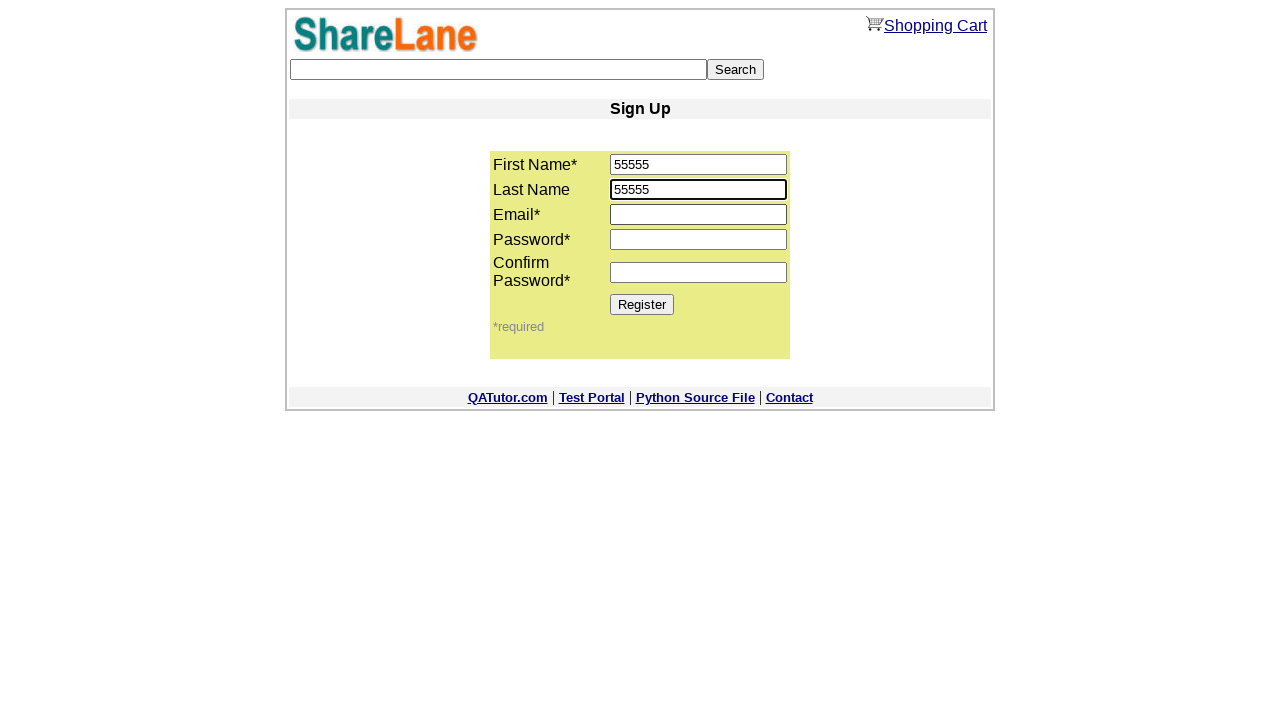

Filled email field with '55555@mail.ru' on input[name="email"]
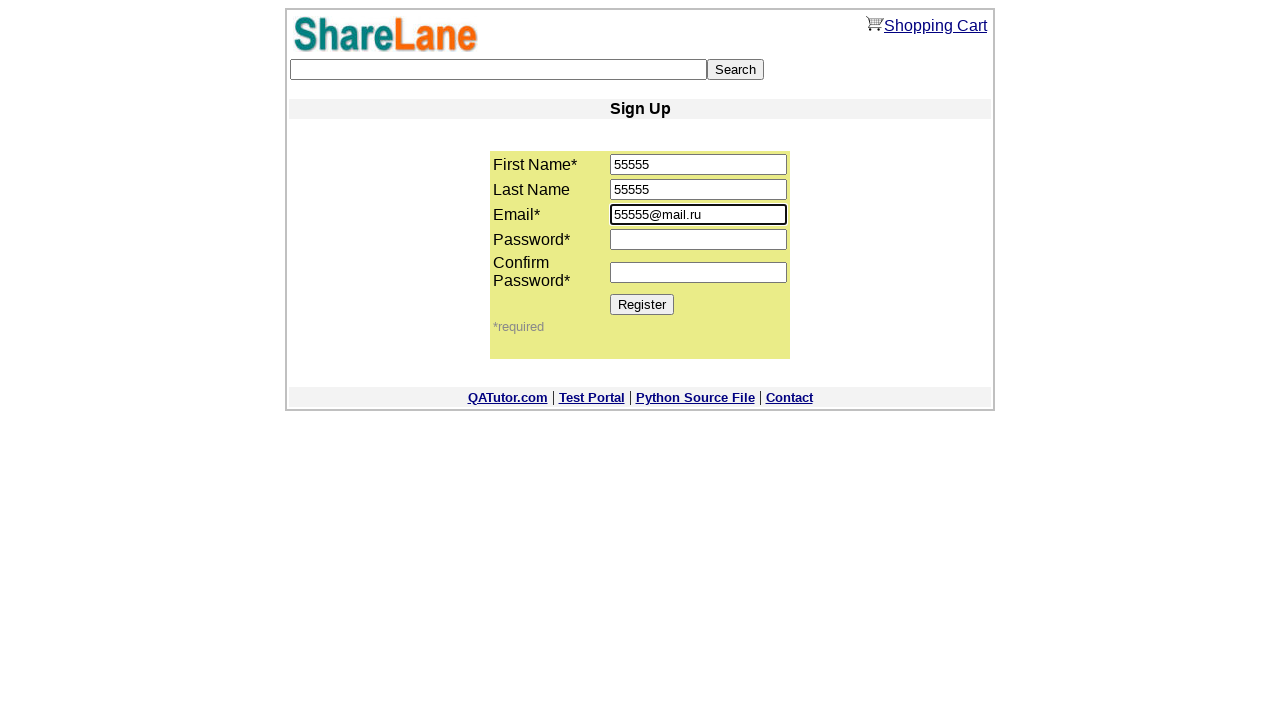

Filled password field with '55555' on input[name="password1"]
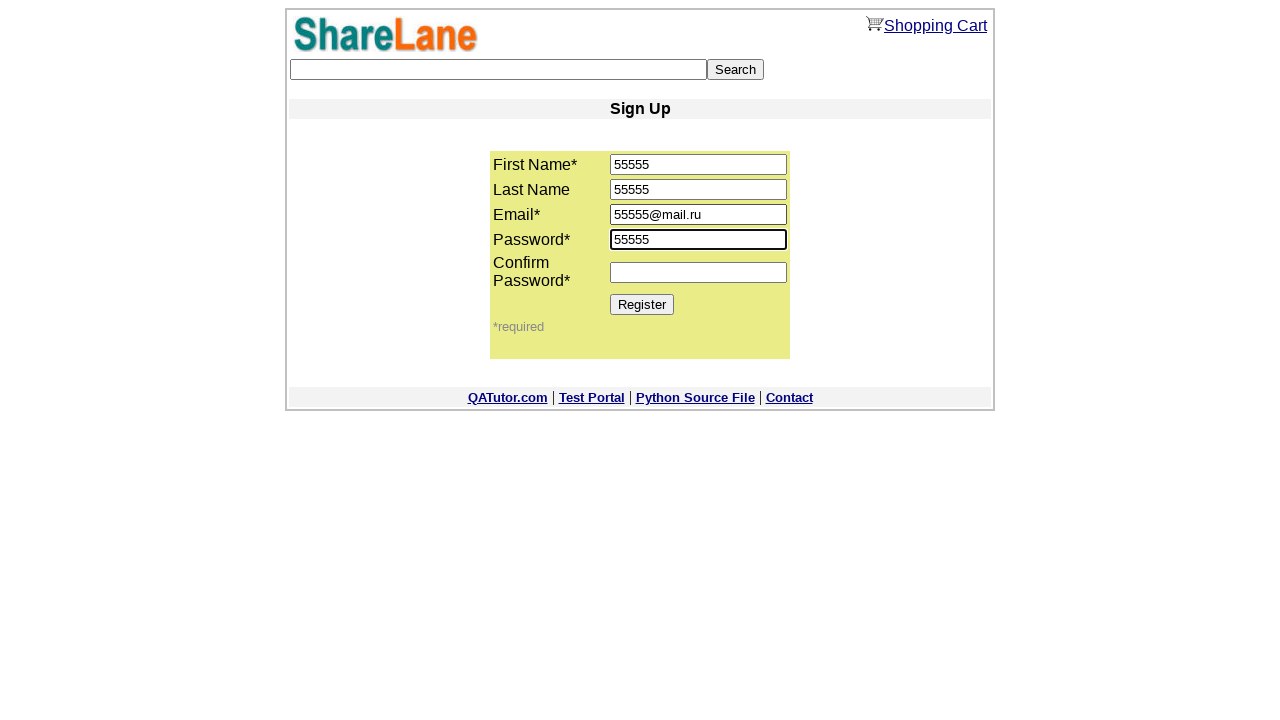

Filled password confirmation field with '55555' on input[name="password2"]
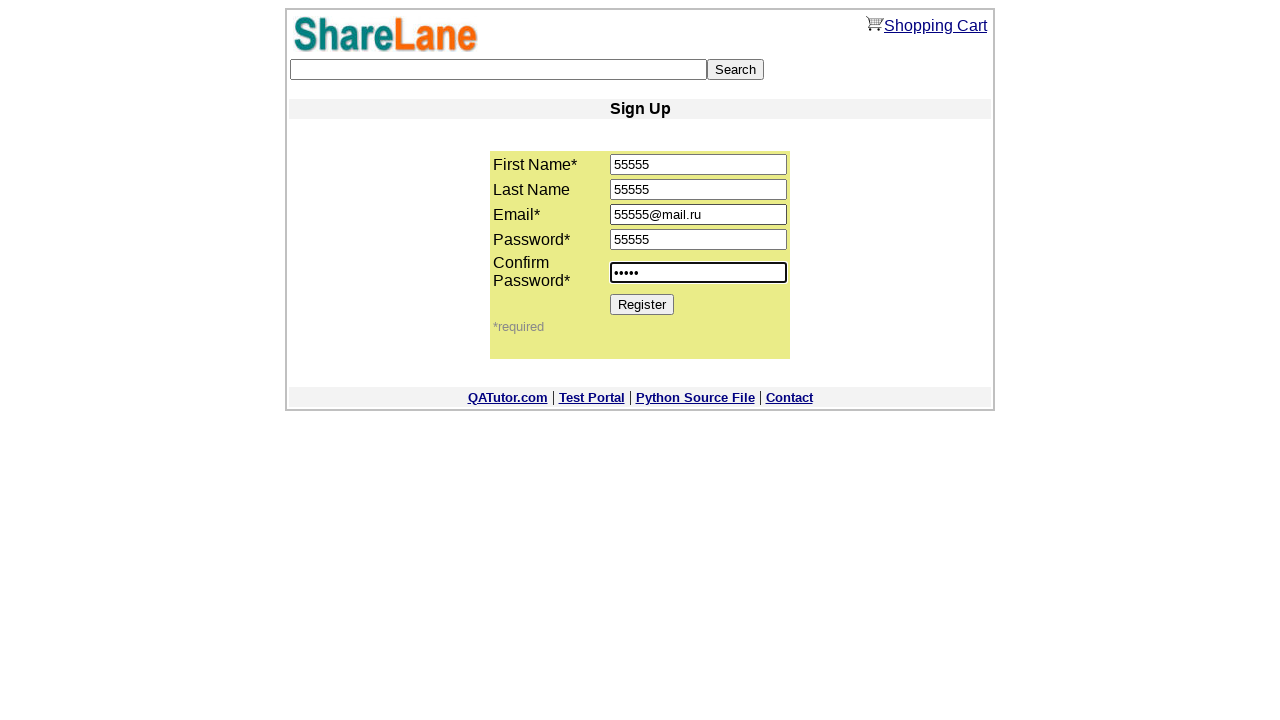

Clicked Register button to submit form with invalid data at (642, 304) on input[value="Register"]
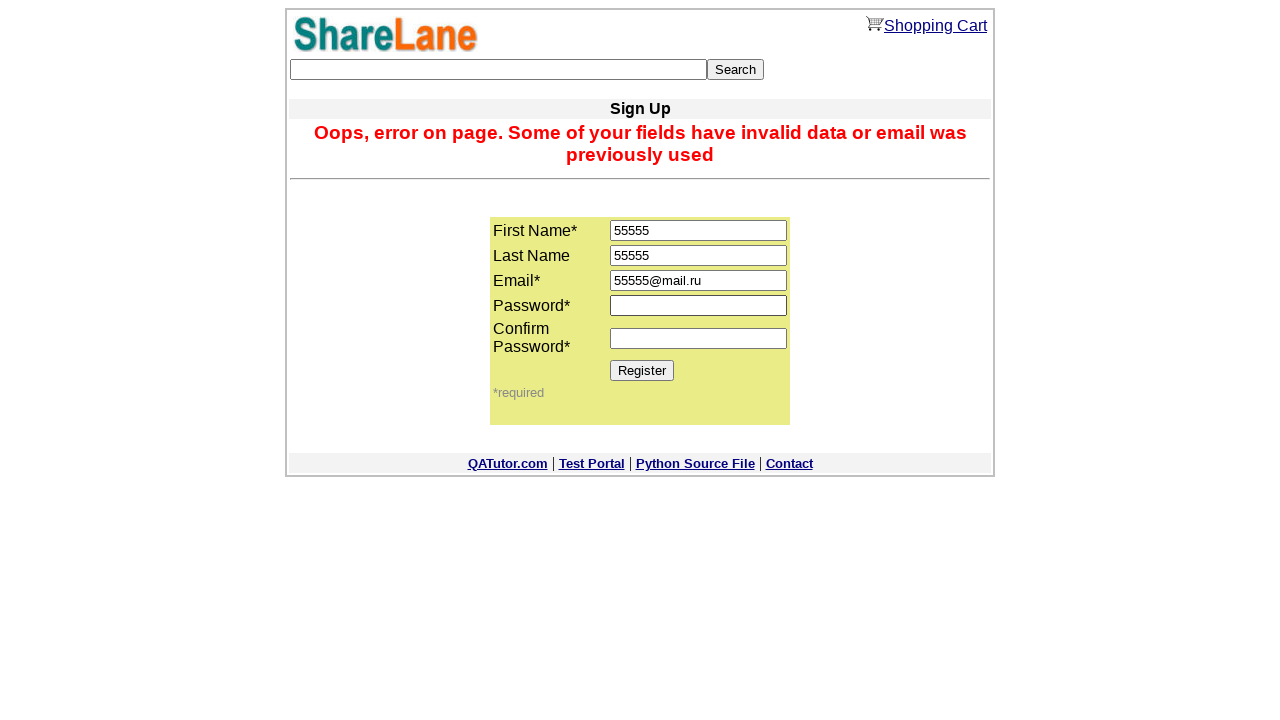

Error message displayed, registration failed as expected
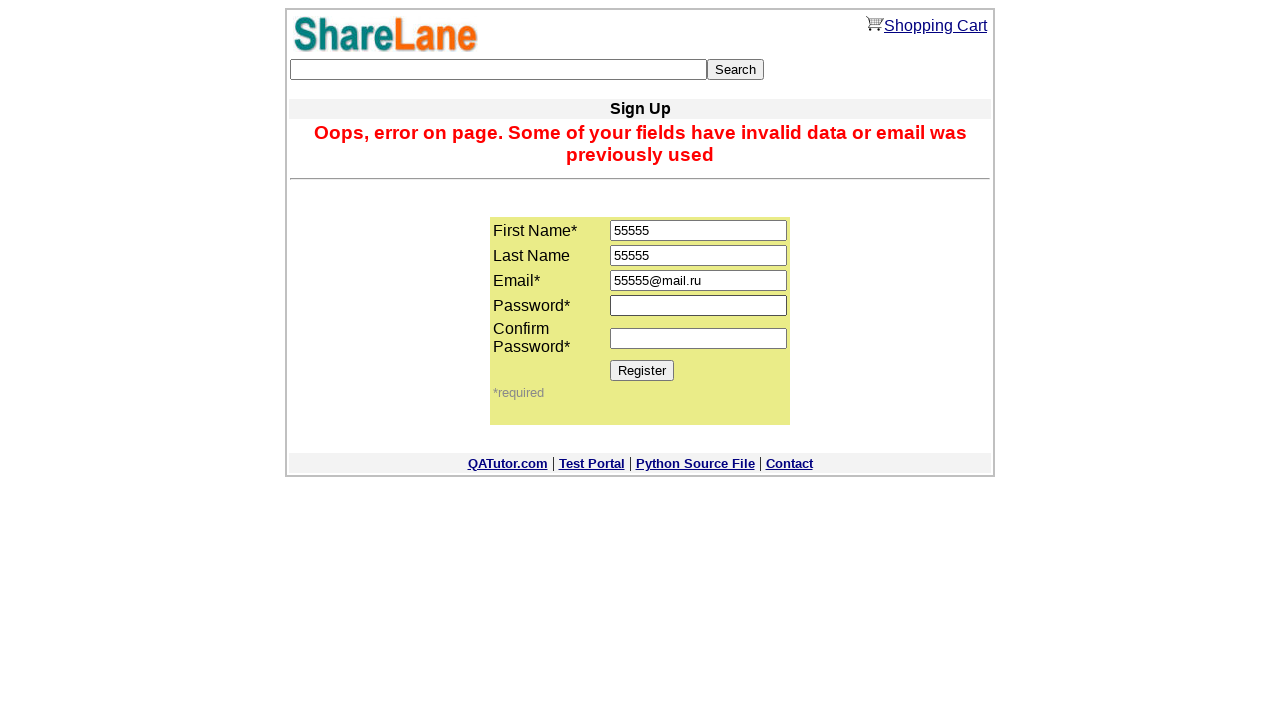

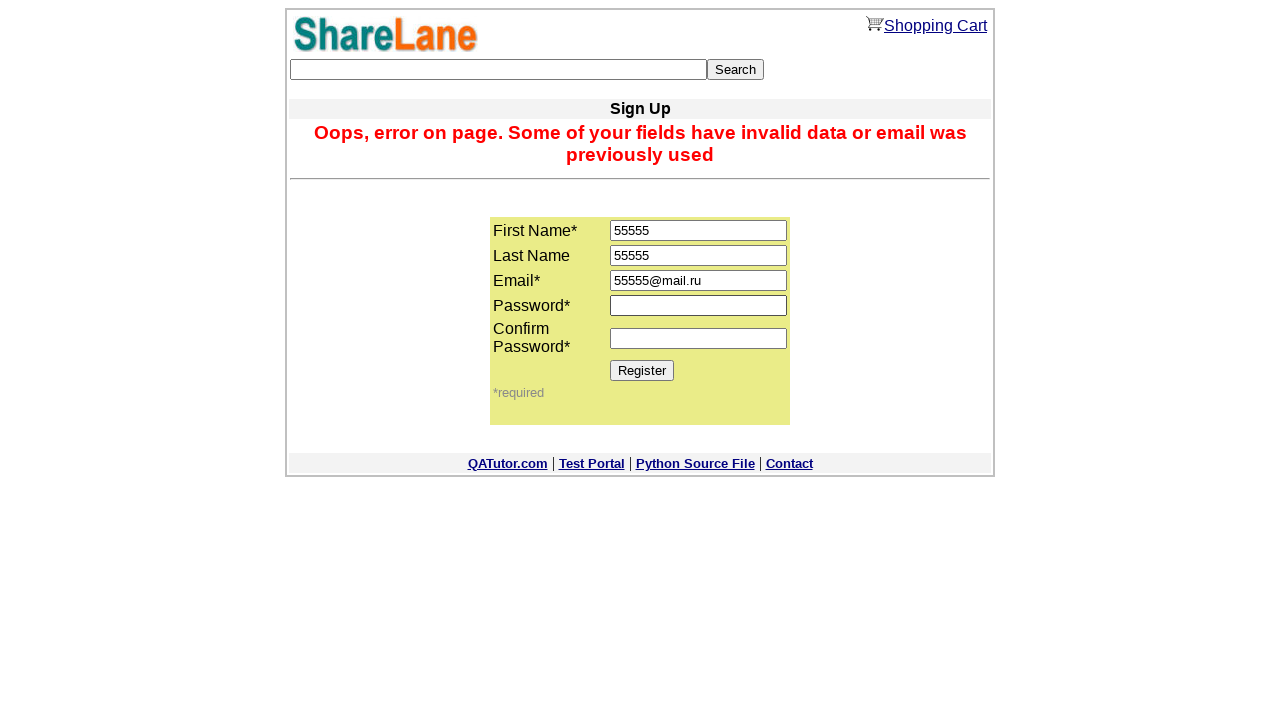